Tests that various form elements (Email textbox, Education textarea, Age radio button) are displayed on the page and interacts with them by filling text and clicking the radio button.

Starting URL: https://automationfc.github.io/basic-form/index.html

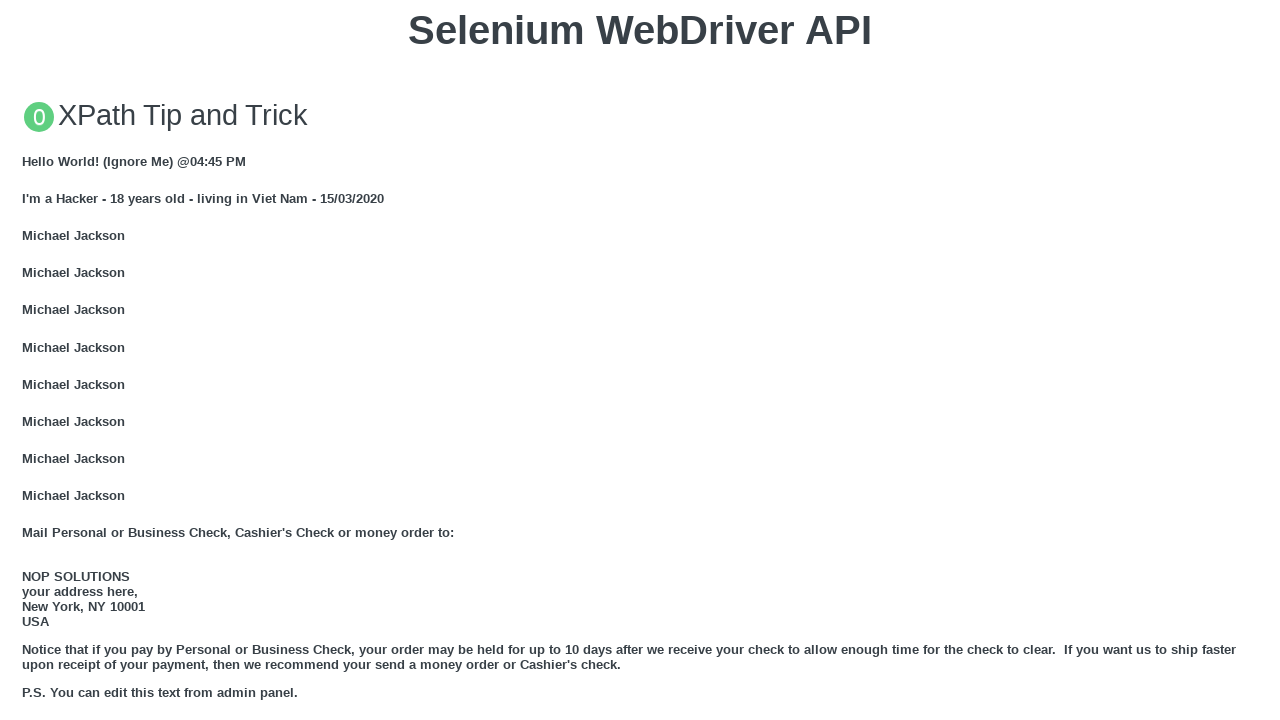

Email textbox is visible
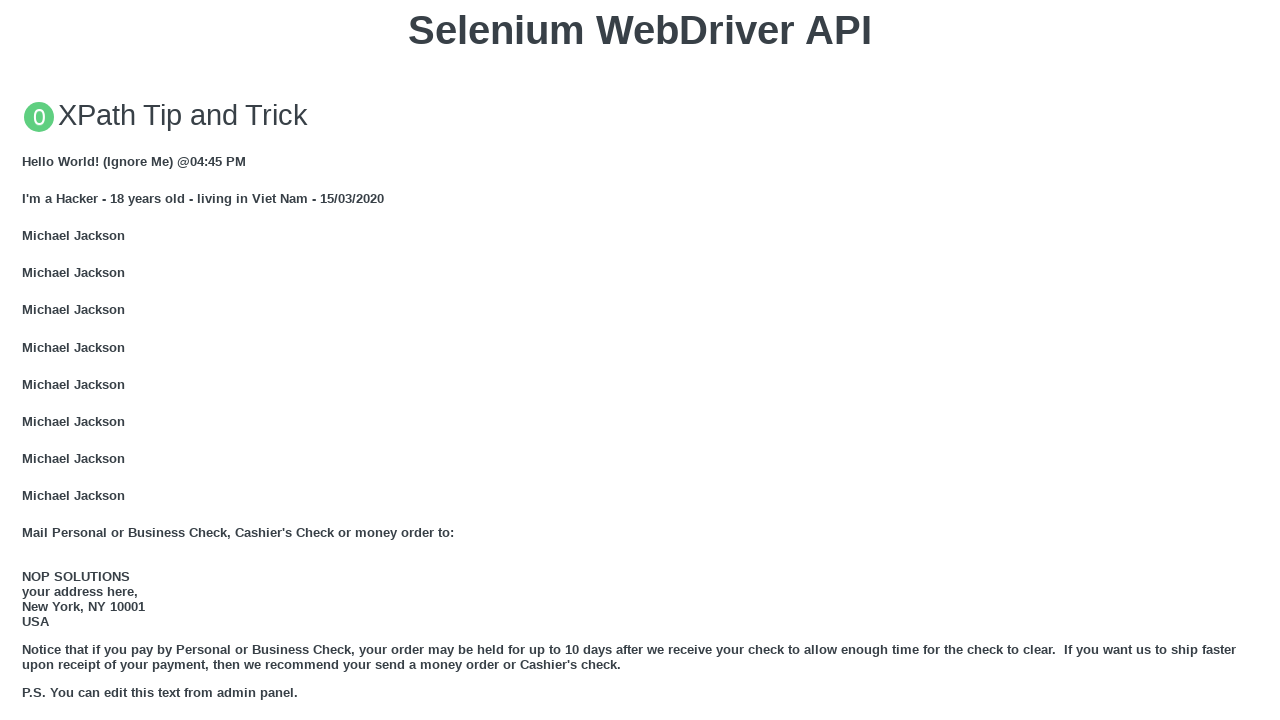

Cleared Email textbox on input#mail
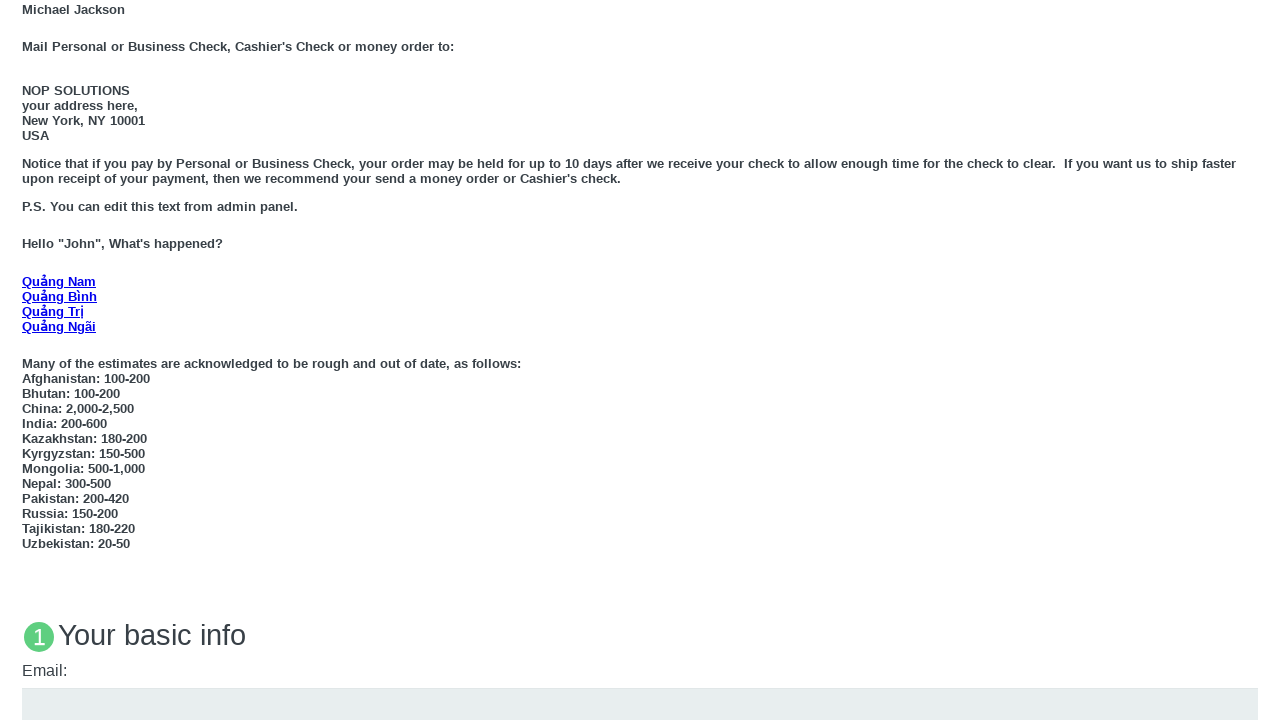

Filled Email textbox with 'Automation Testing' on input#mail
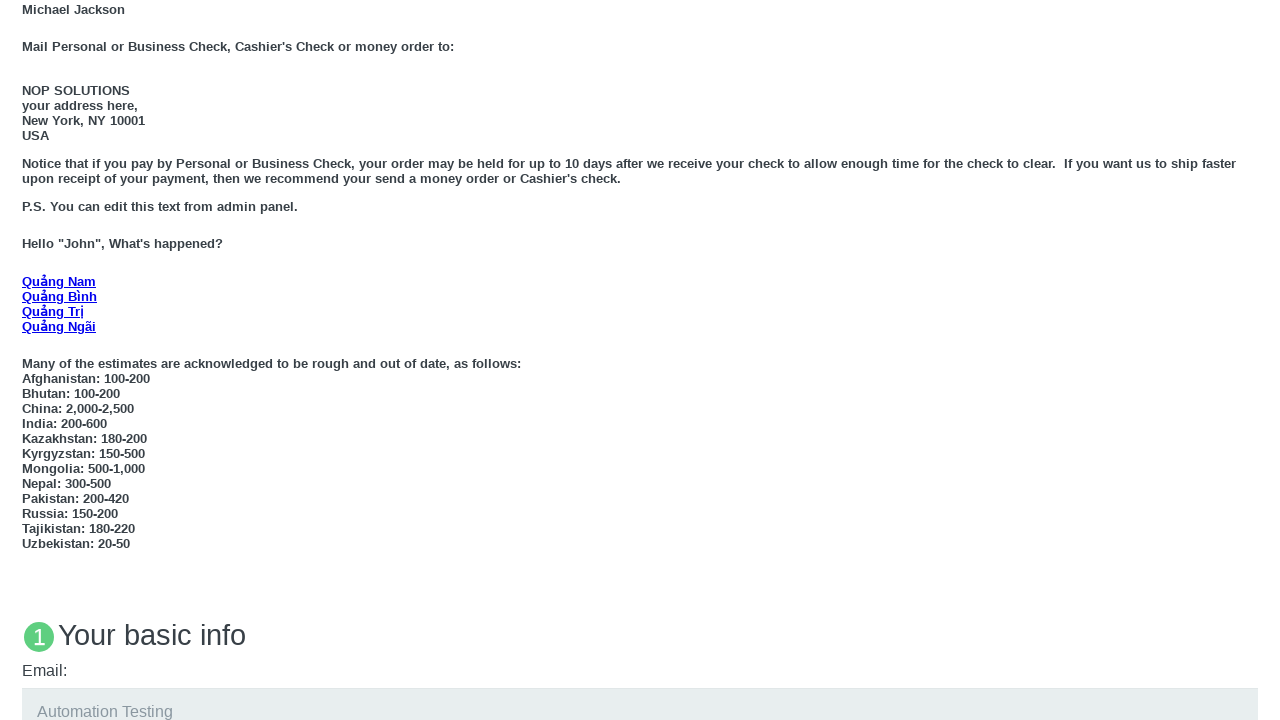

Education textarea is visible
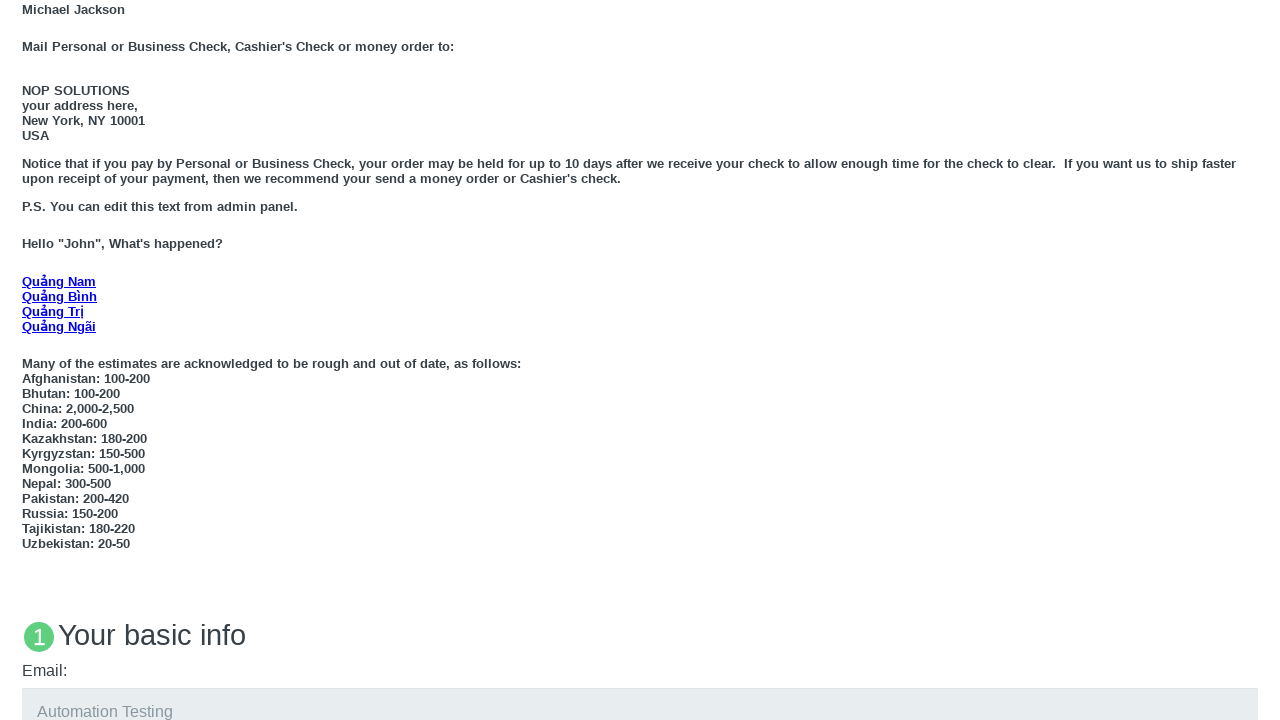

Cleared Education textarea on textarea#edu
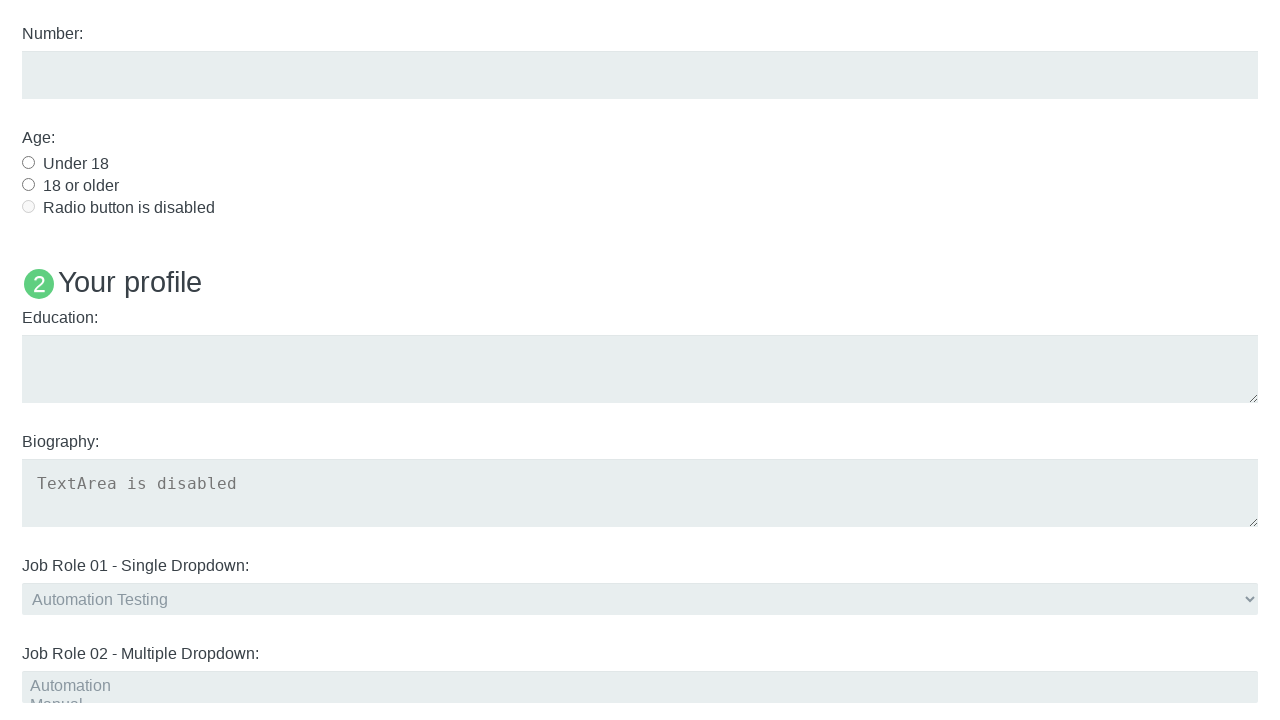

Filled Education textarea with 'Automation Testing' on textarea#edu
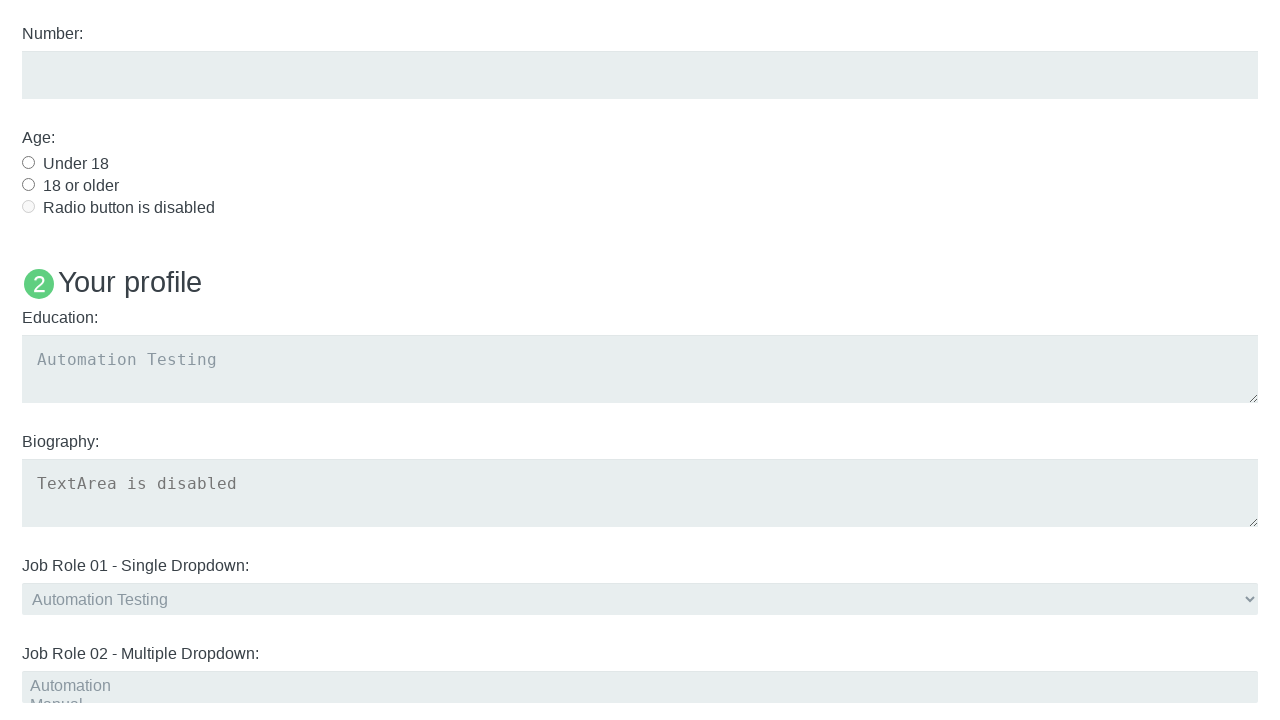

Age Under 18 radio button is visible
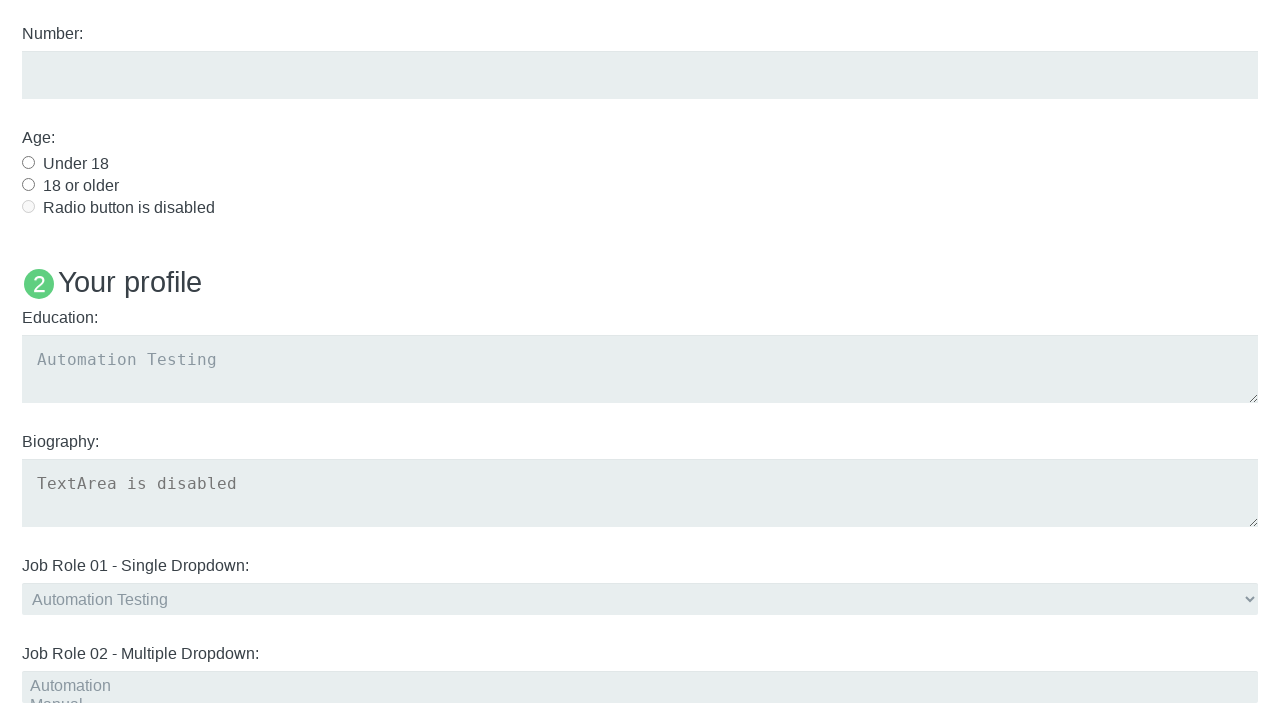

Clicked Age Under 18 radio button at (28, 162) on input#under_18
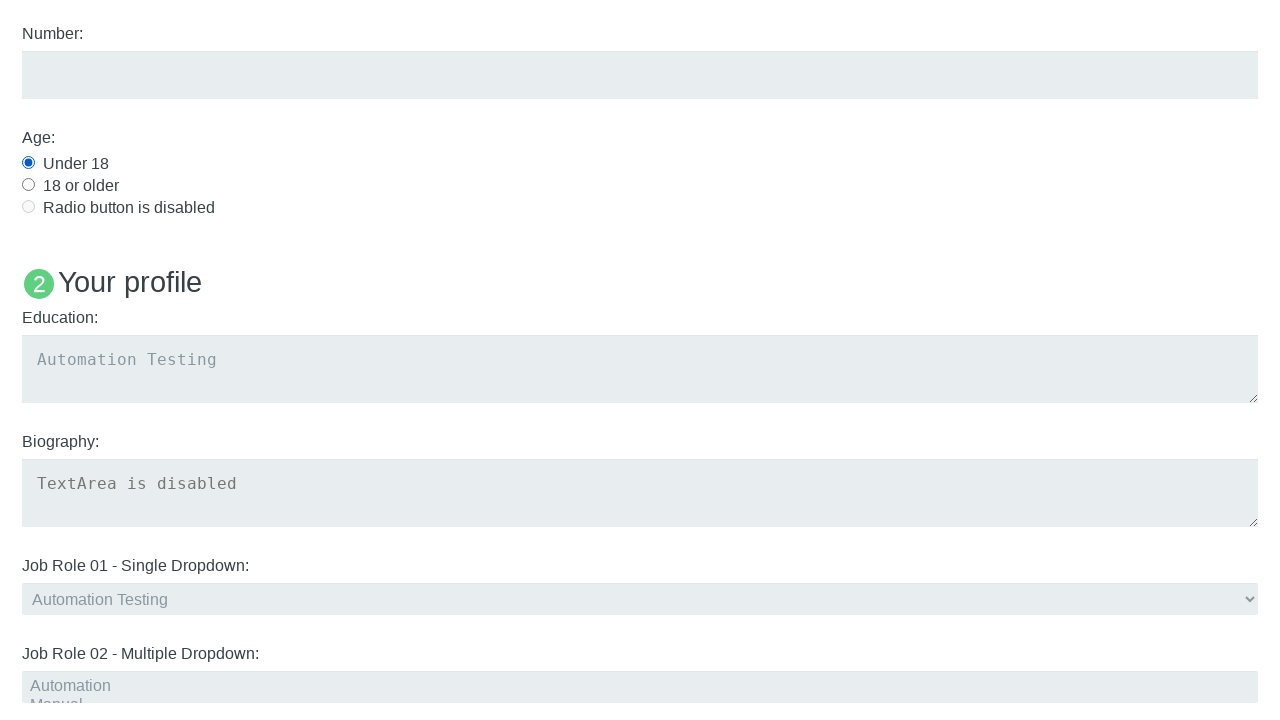

Checked visibility of User5 text element
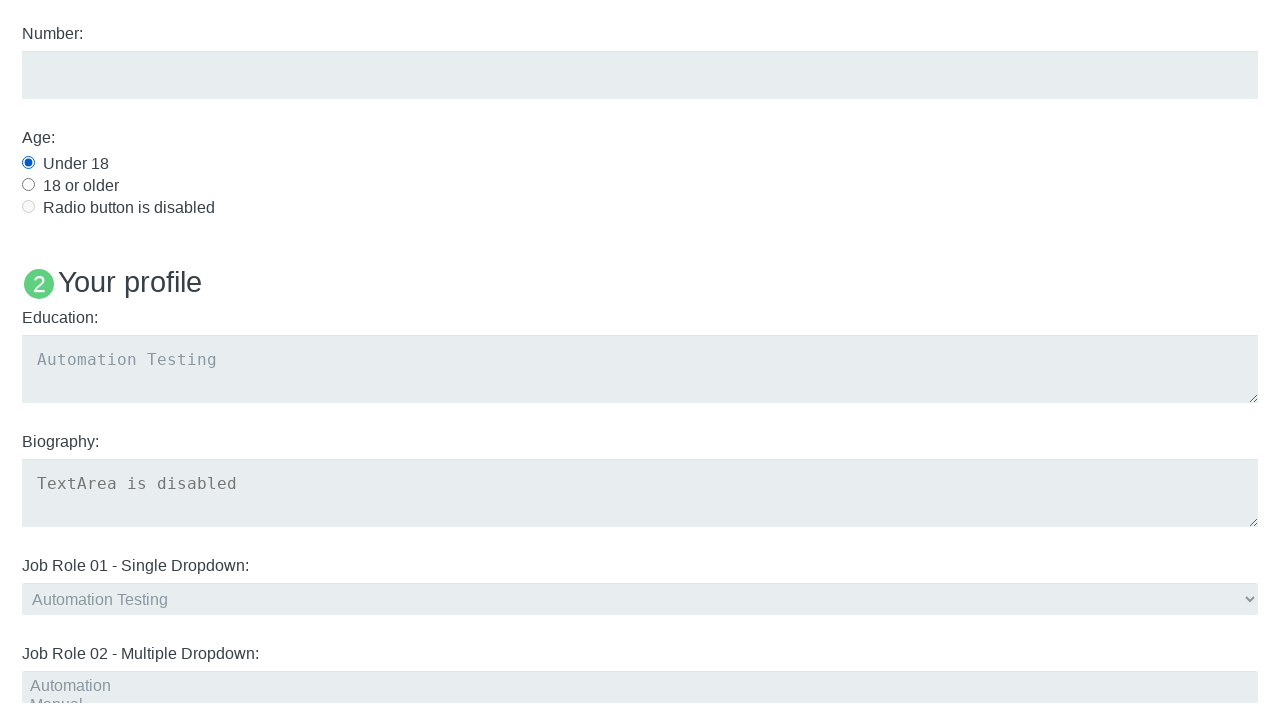

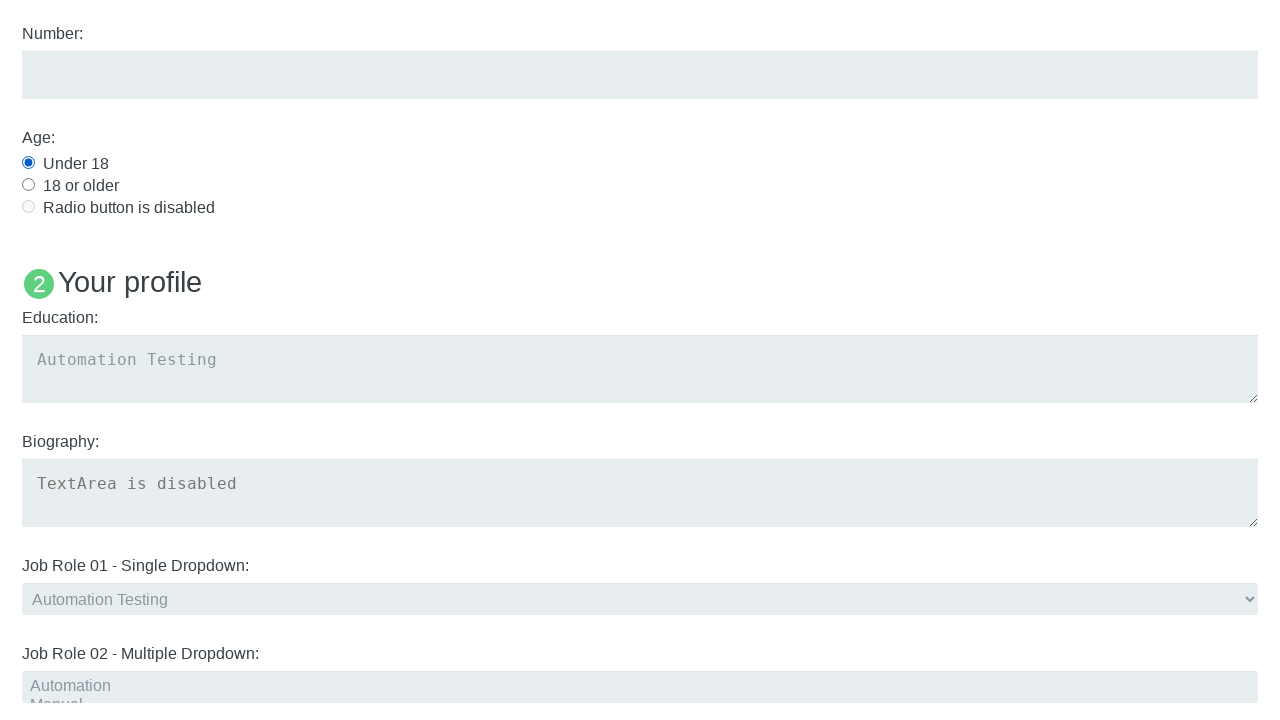